Tests drag and drop functionality by dragging an element to two different drop zones and verifying successful drops

Starting URL: https://v1.training-support.net/selenium/drag-drop

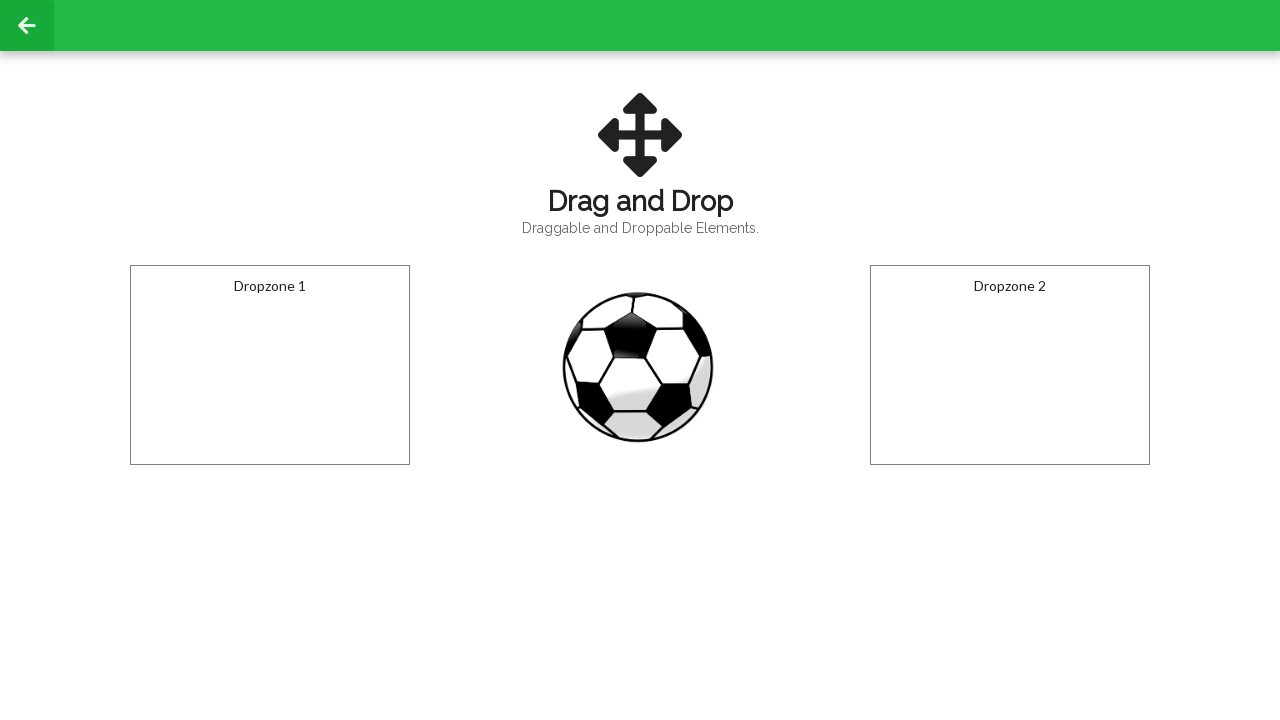

Located draggable element with ID 'draggable'
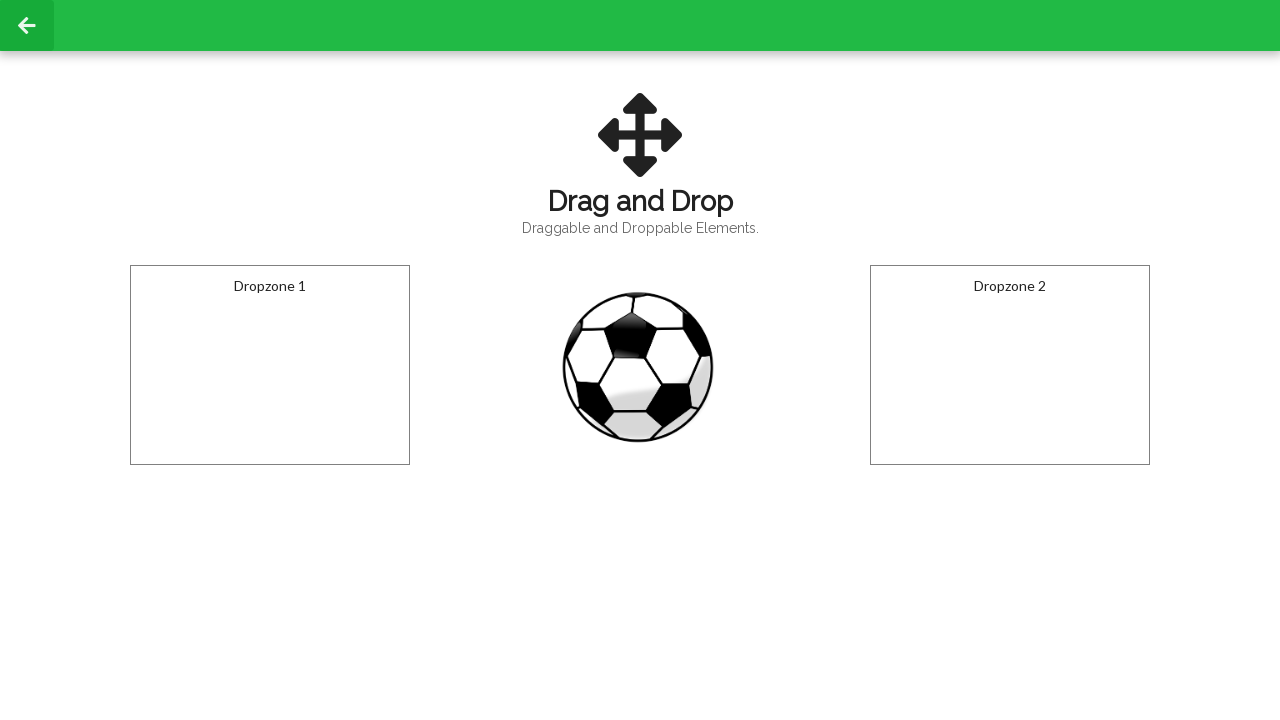

Located first drop zone with ID 'droppable'
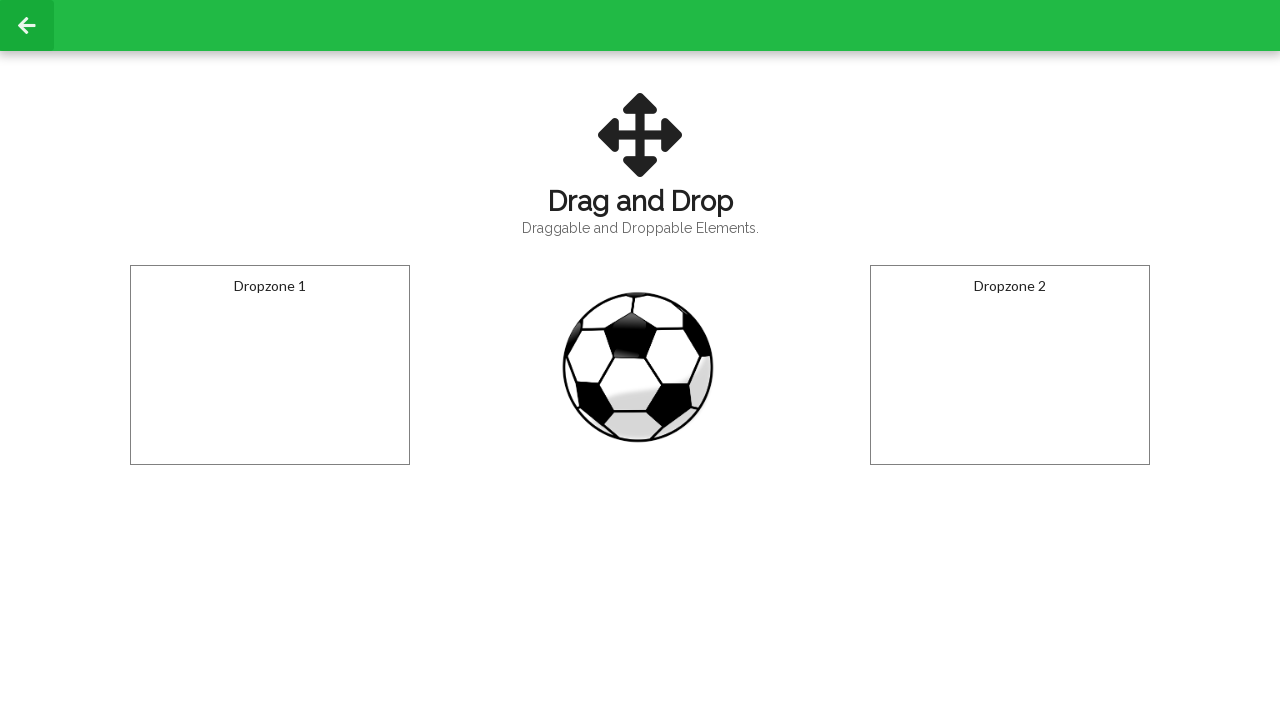

Located second drop zone with ID 'dropzone2'
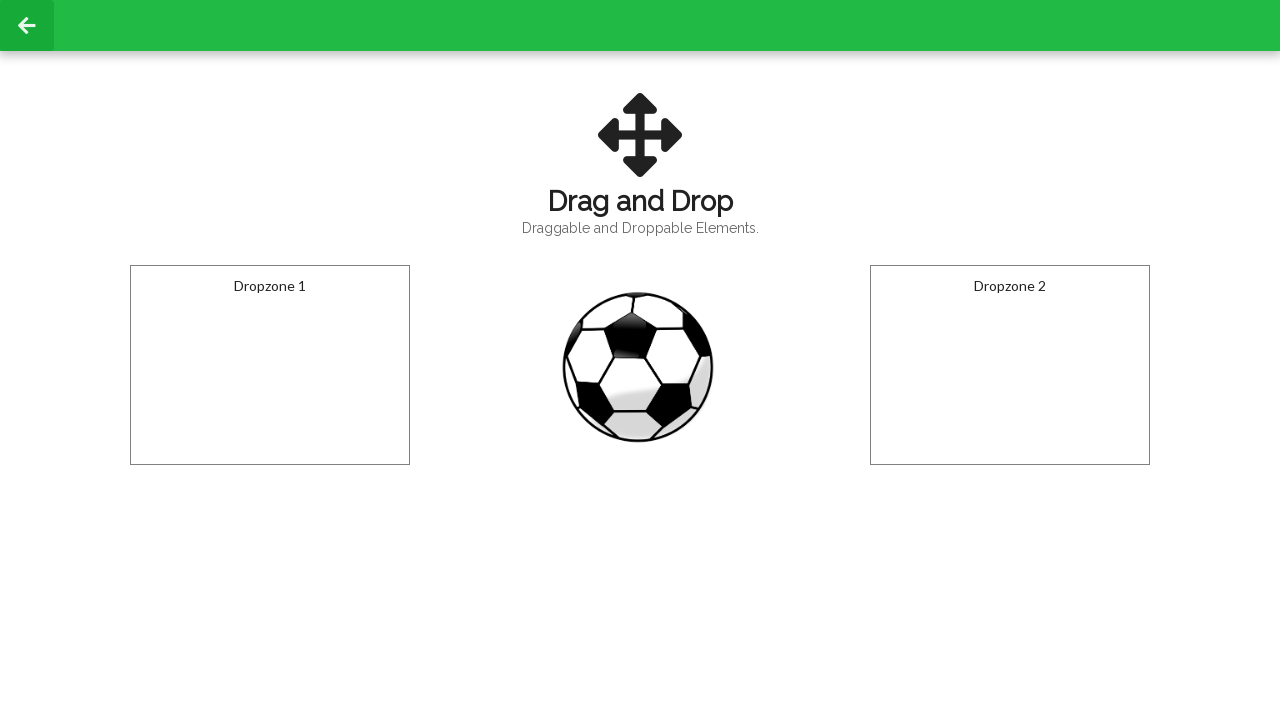

Dragged element to first drop zone at (270, 365)
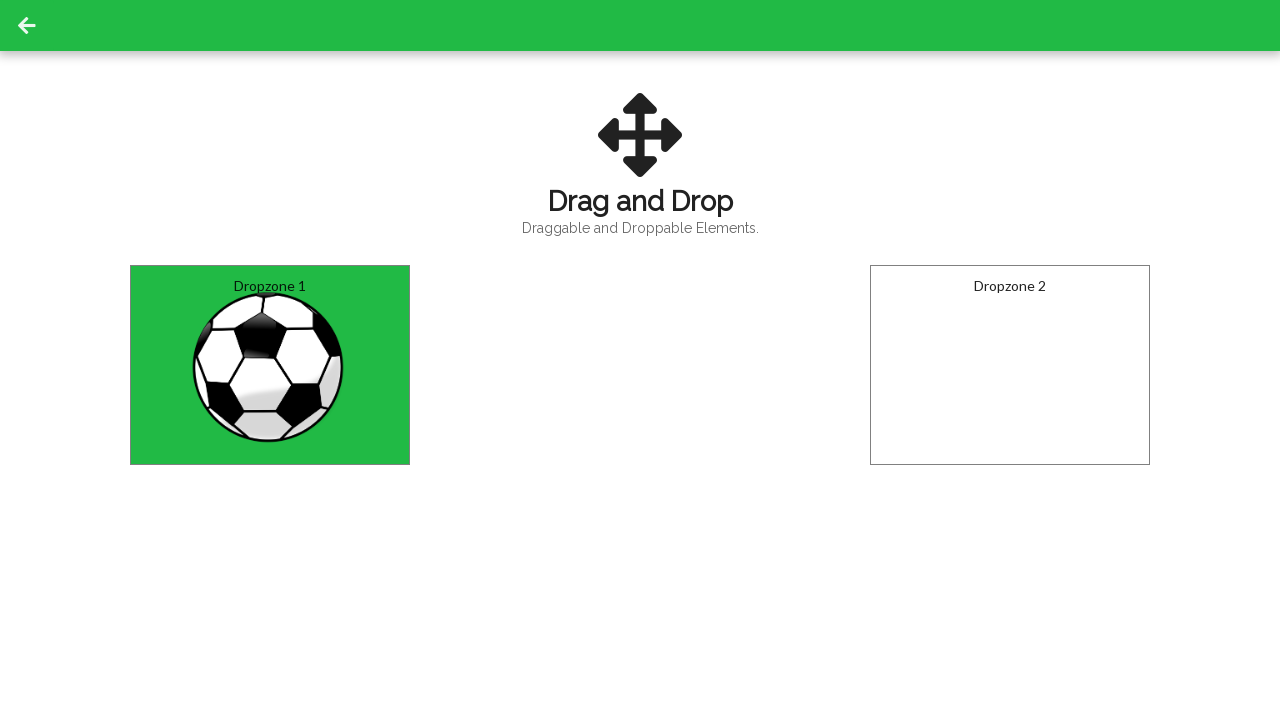

Retrieved text content from first drop zone
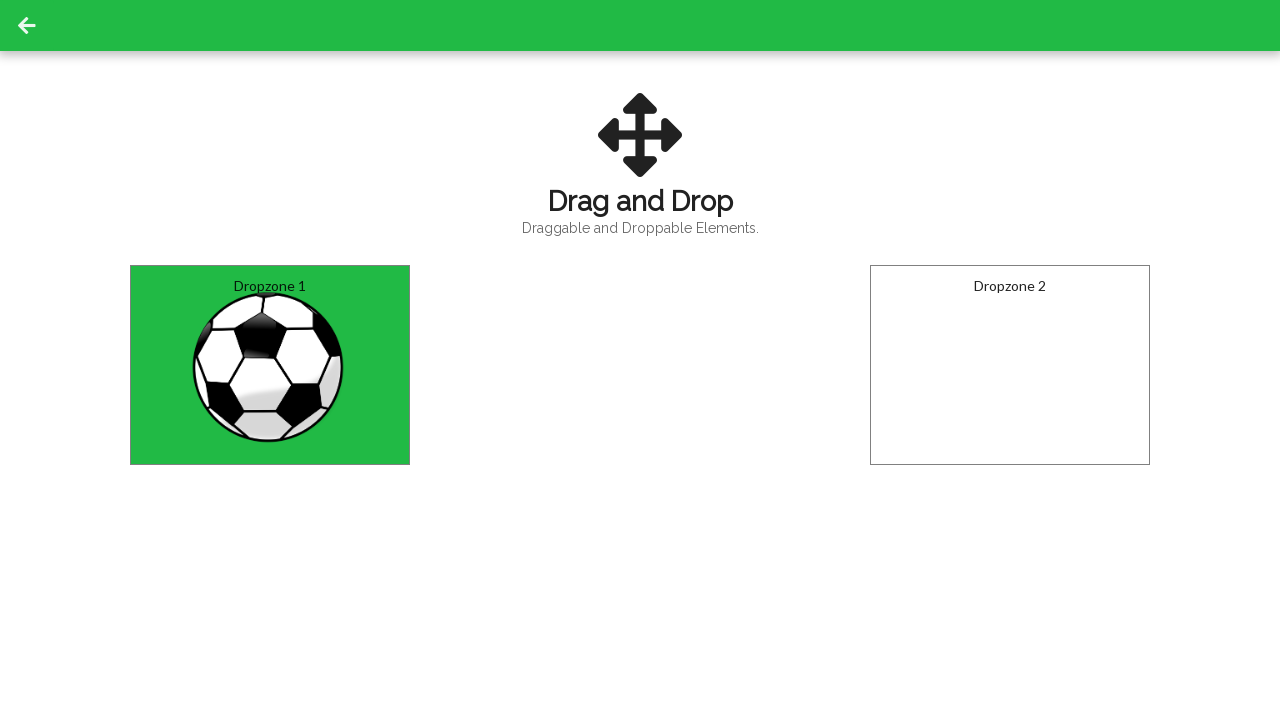

Verified successful drop in first zone - 'Dropped' text found
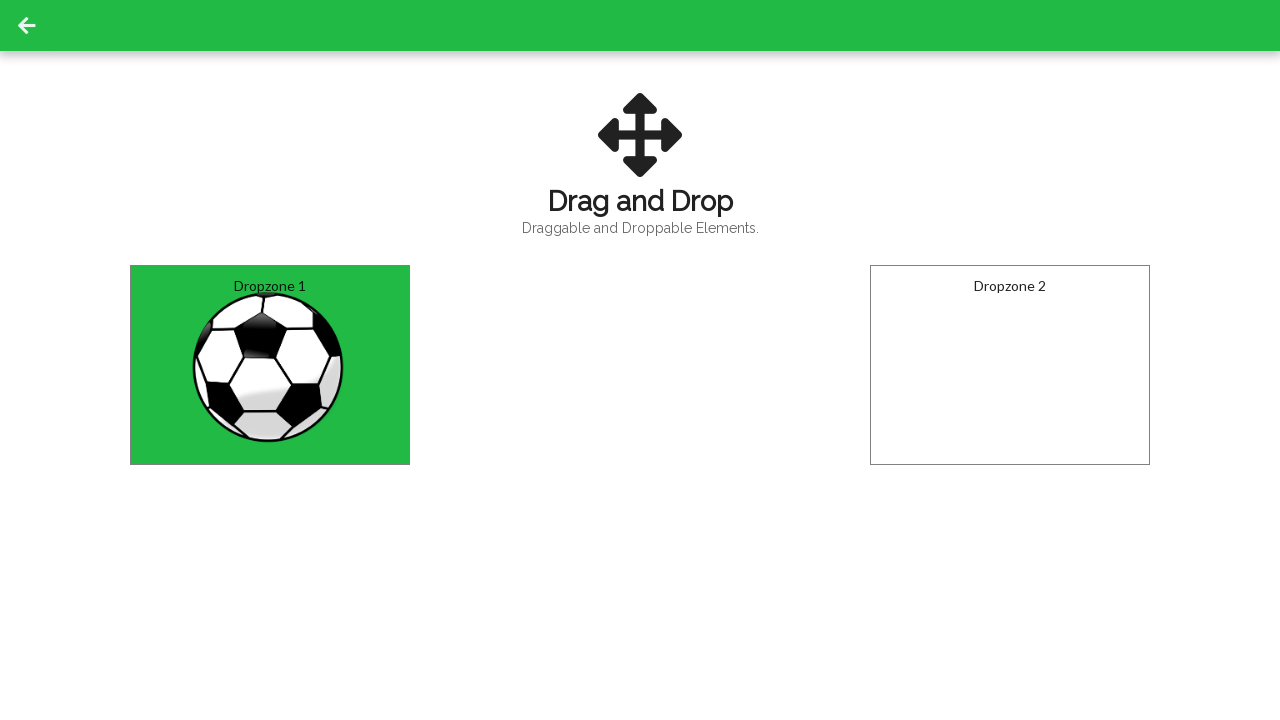

Dragged element to second drop zone at (1010, 365)
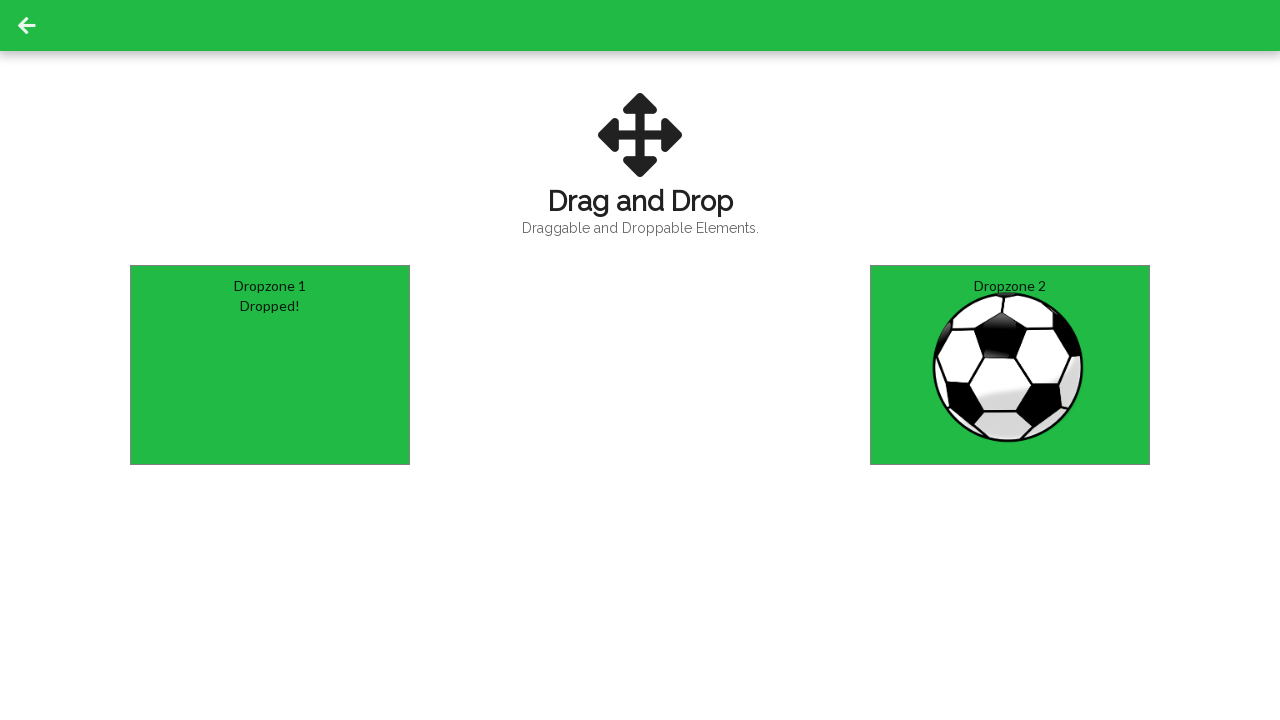

Retrieved text content from second drop zone
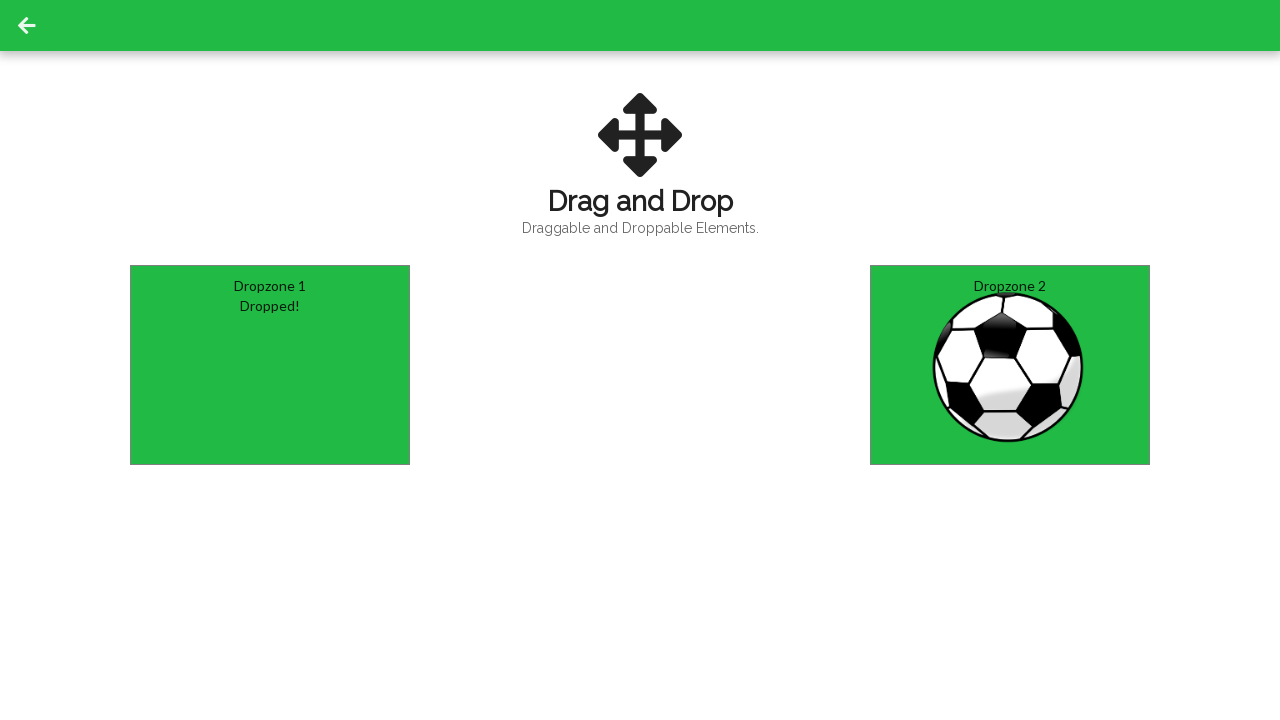

Verified successful drop in second zone - 'Dropped' text found
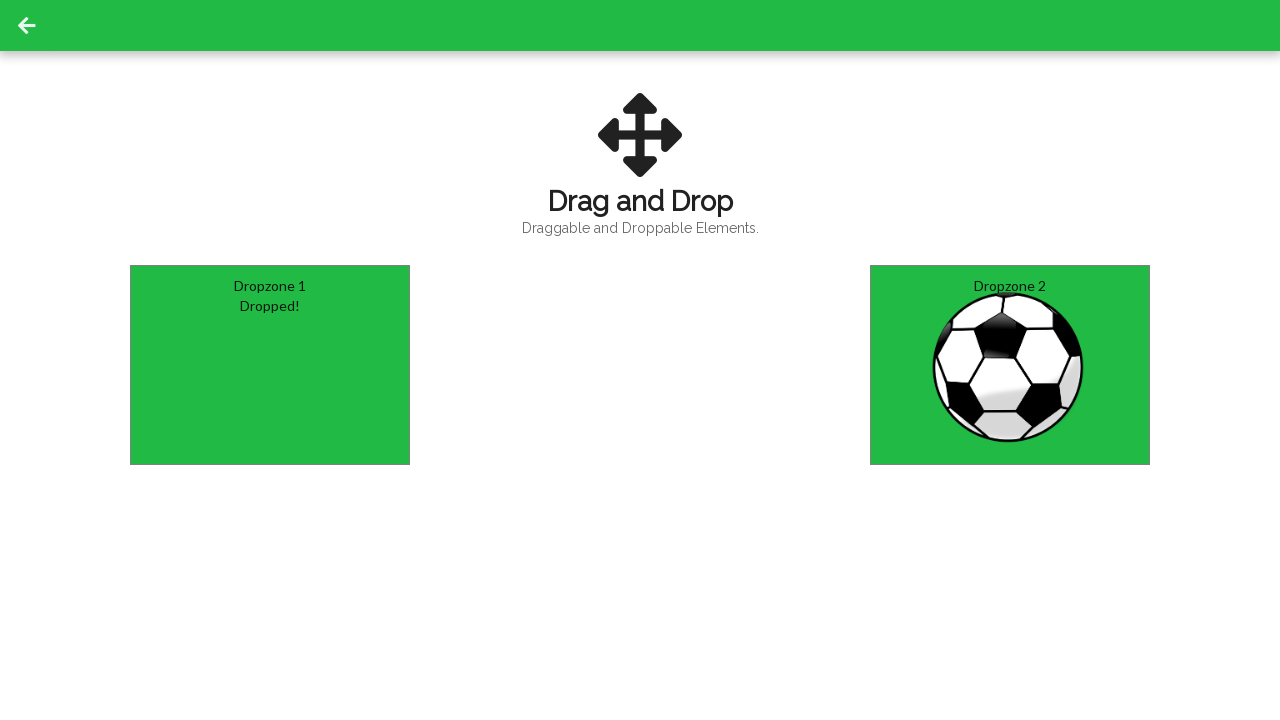

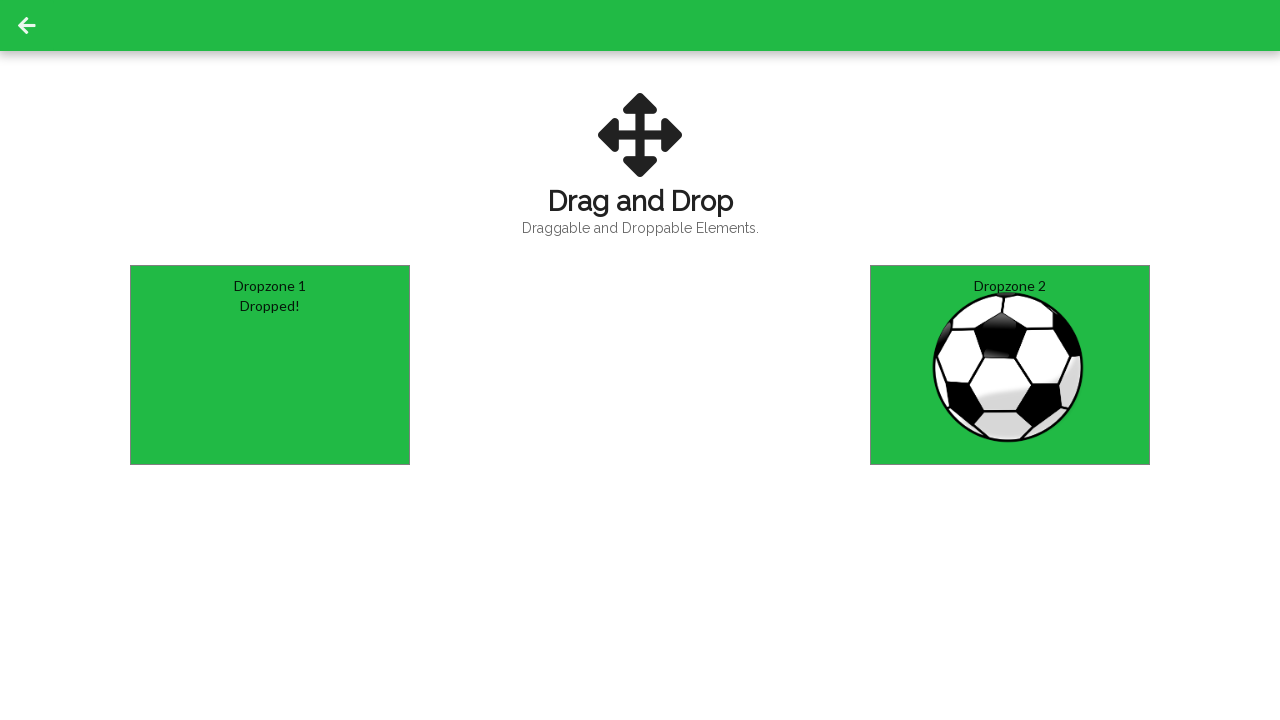